Tests adding products to cart on an e-commerce practice site by clicking ADD TO CART on a specific product by index, incrementing quantity, and adding another product by name (Cashews)

Starting URL: https://rahulshettyacademy.com/seleniumPractise/#/

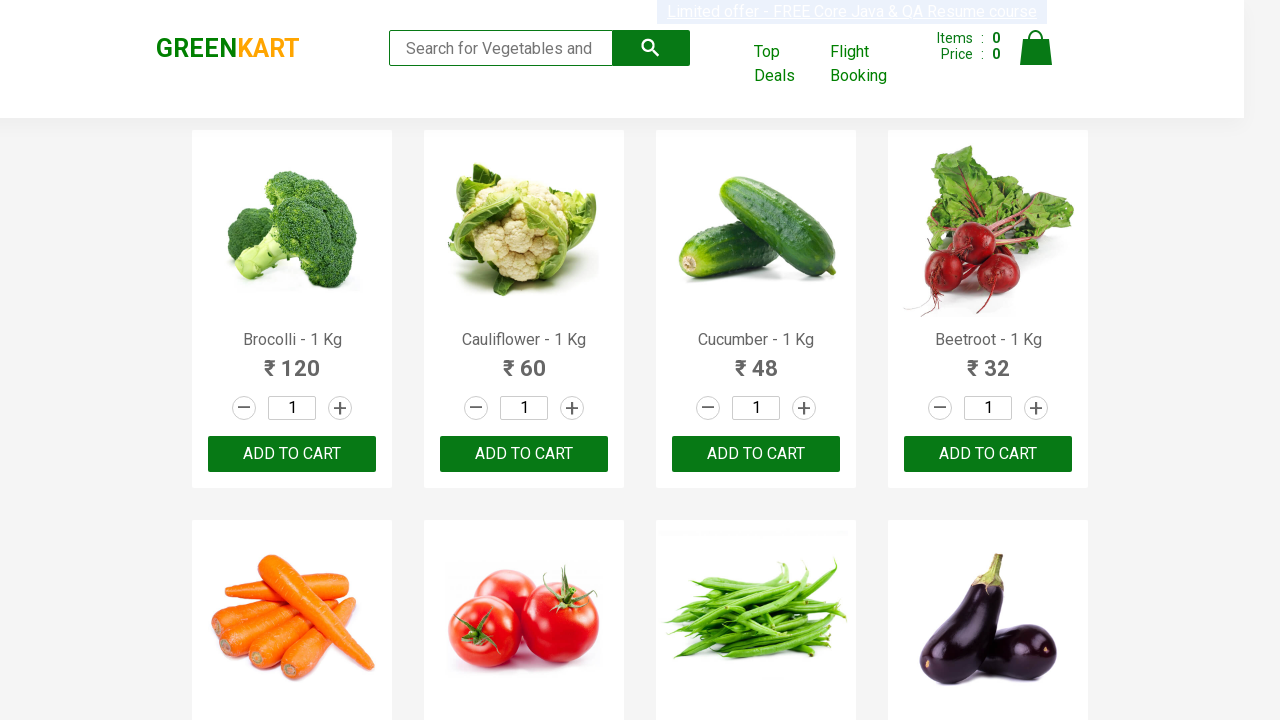

Waited for products to load on the page
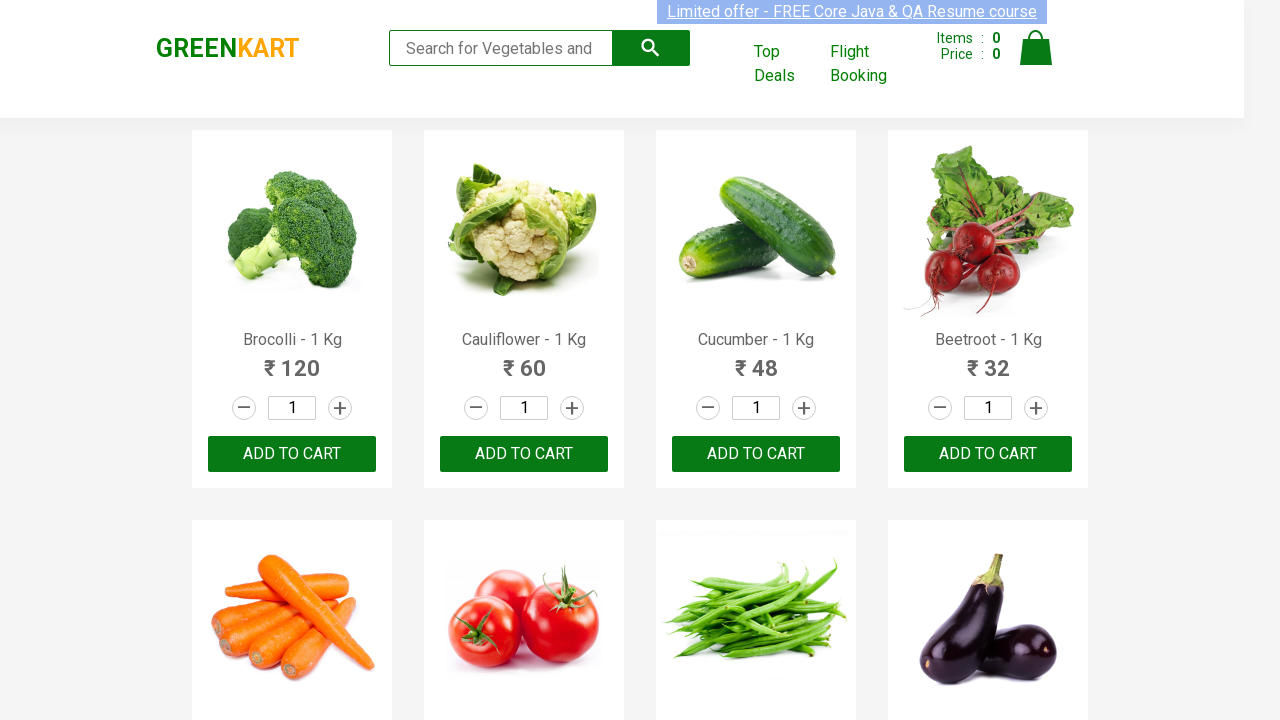

Verified that 30 products are displayed on the page
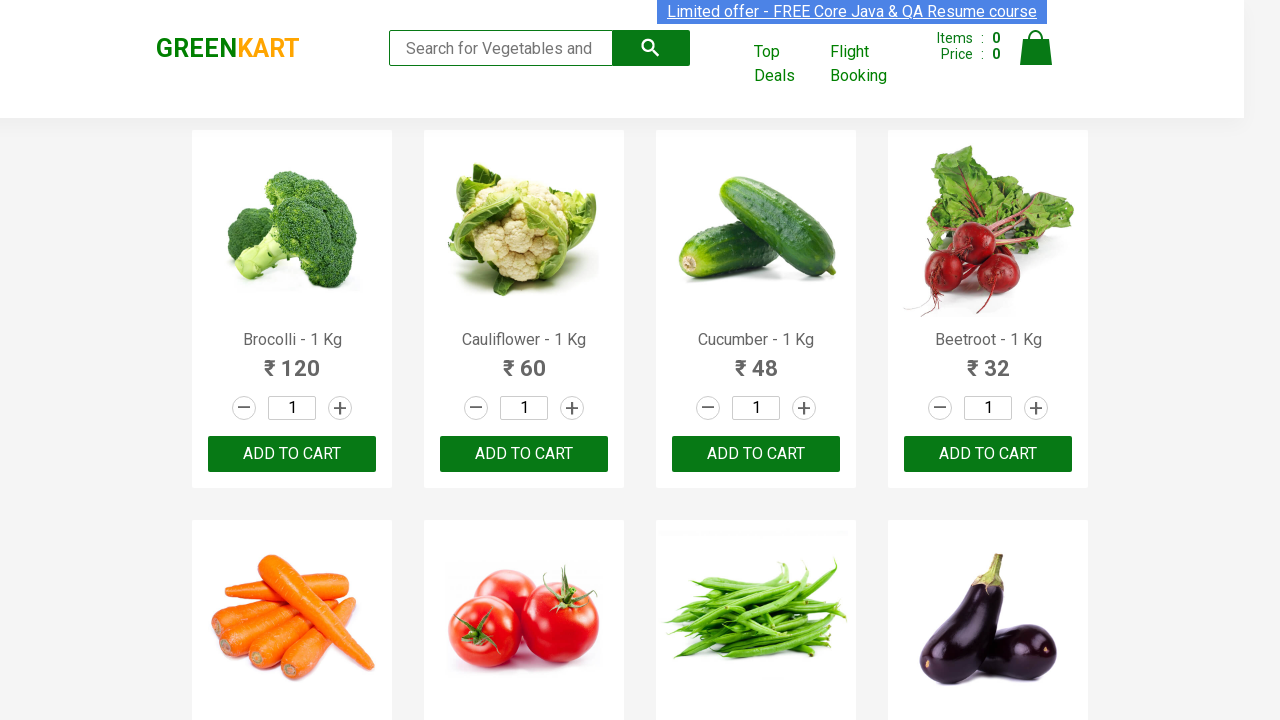

Clicked ADD TO CART button on the 3rd product (index 2) at (756, 454) on .products .product >> nth=2 >> button:has-text('ADD TO CART')
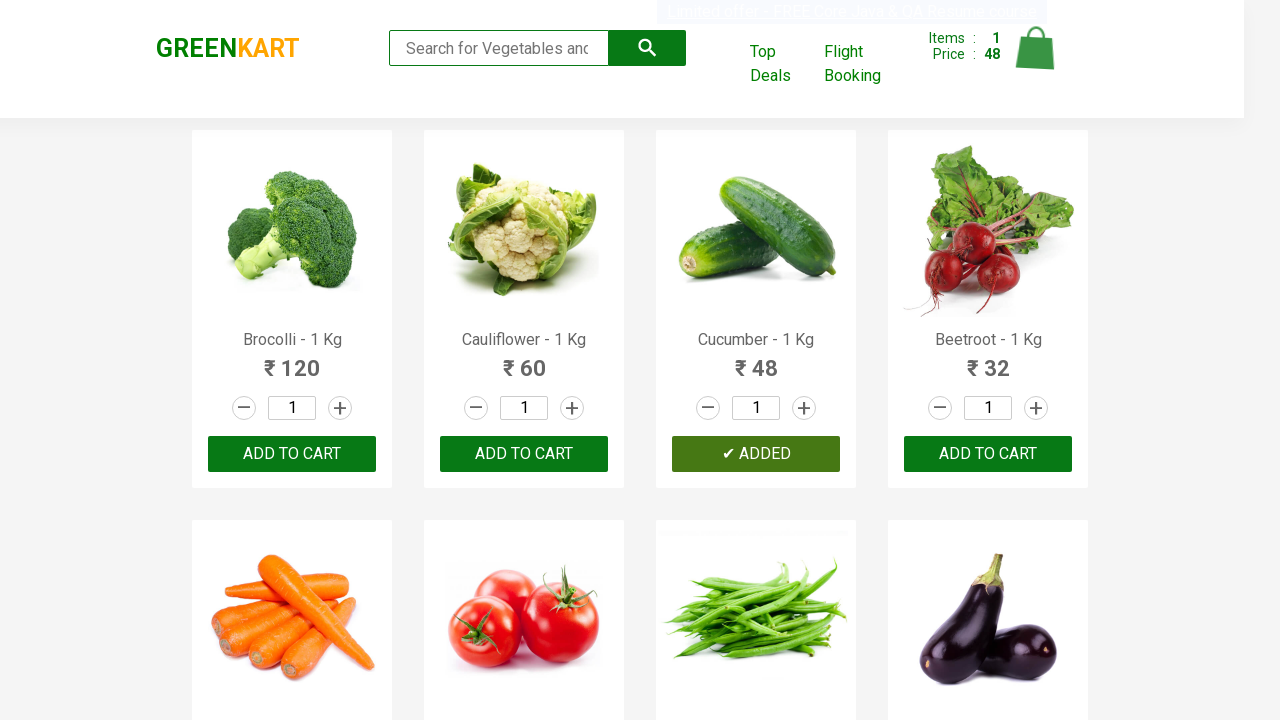

Clicked increment button to increase quantity of 3rd product at (804, 408) on :nth-child(3) > .stepper-input > .increment
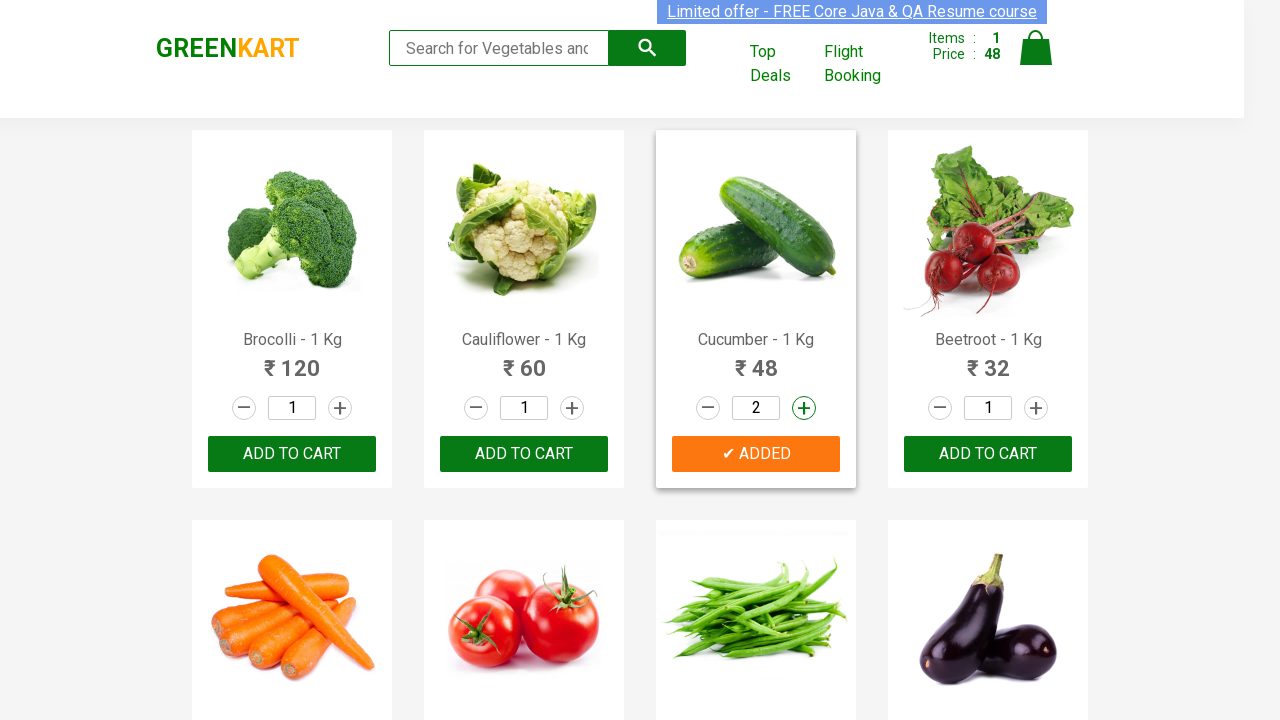

Found product 'Cashews' and clicked ADD TO CART button at (292, 569) on .products .product >> nth=28 >> button
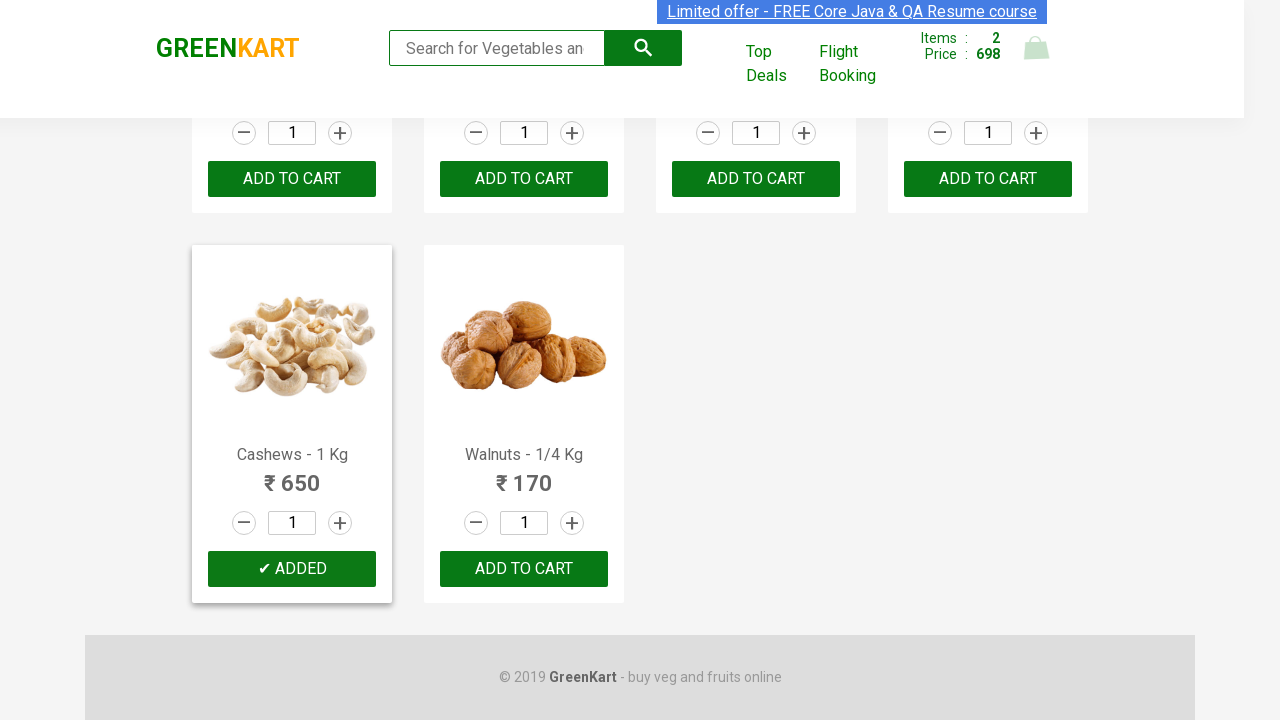

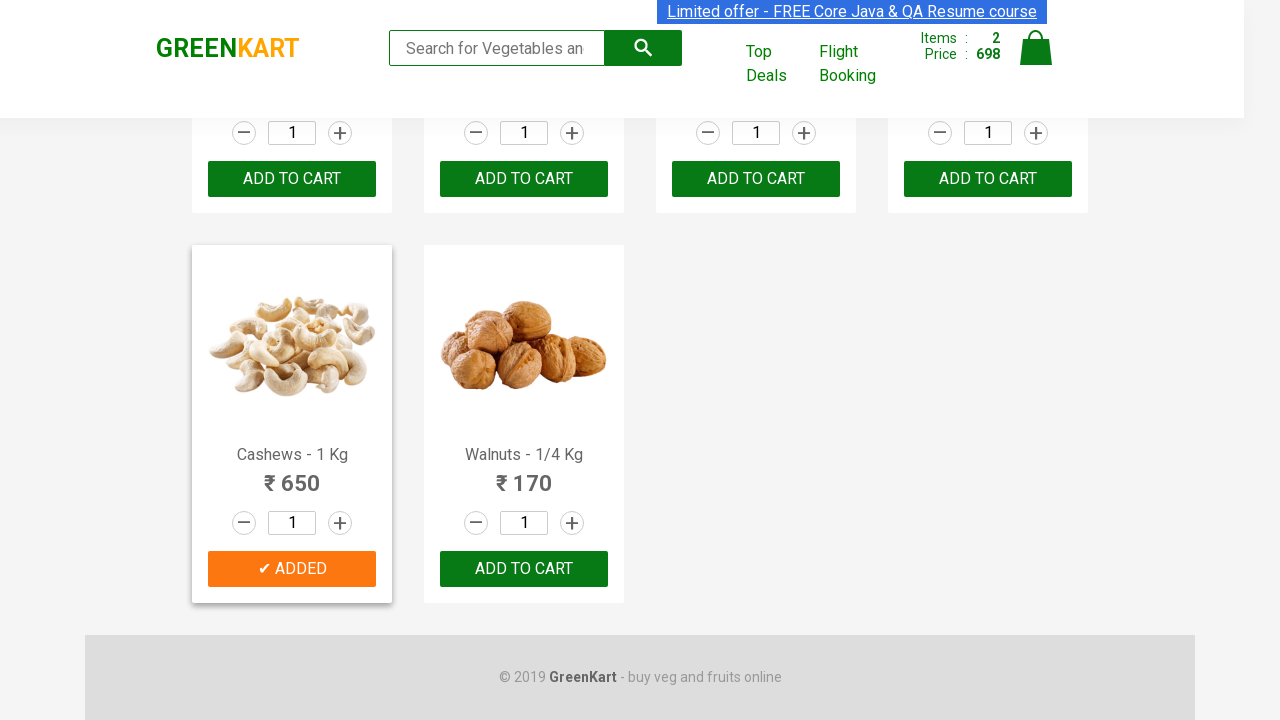